Tests double-click functionality on a button and verifies the resulting message is displayed

Starting URL: https://demoqa.com/buttons

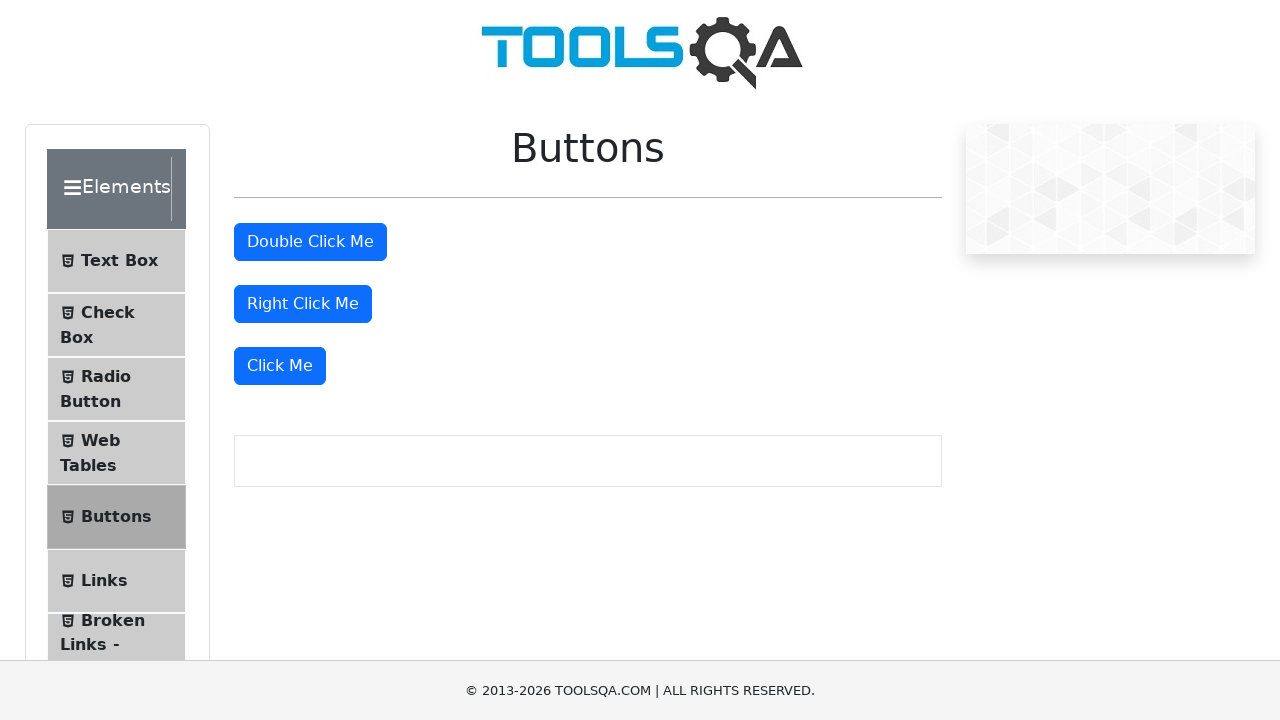

Located the double-click button element
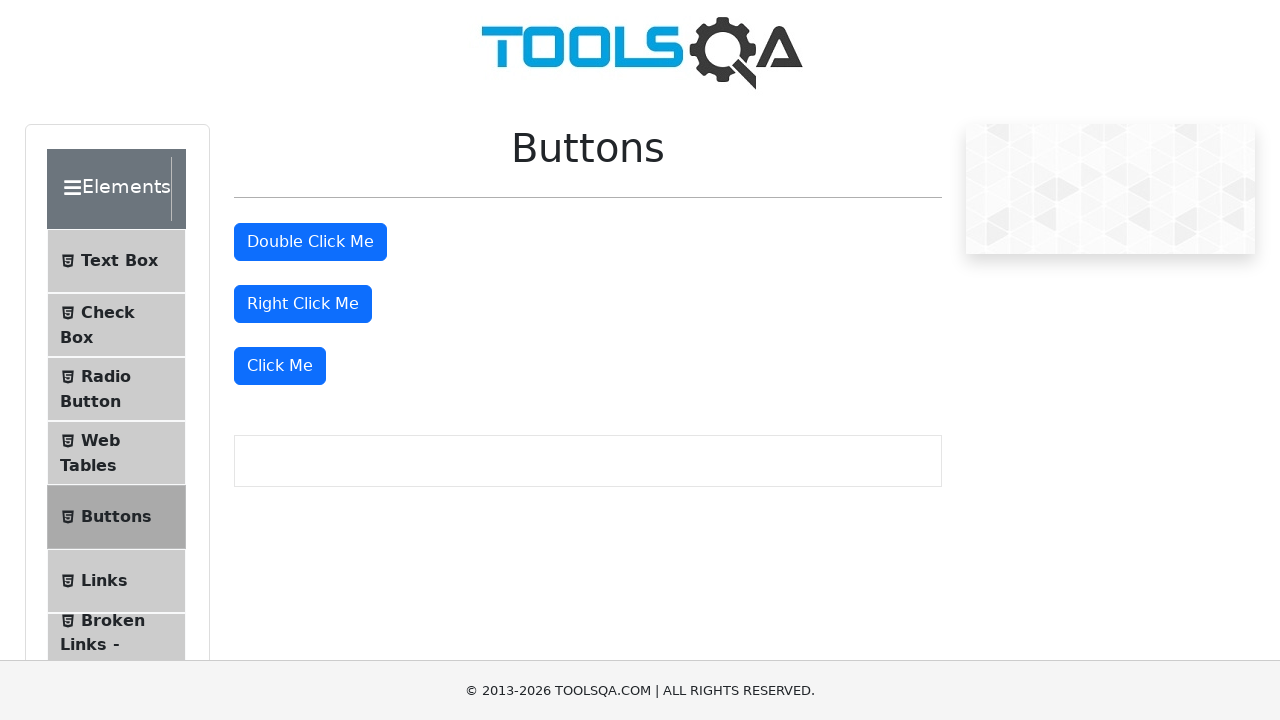

Performed double-click action on the button at (310, 242) on #doubleClickBtn
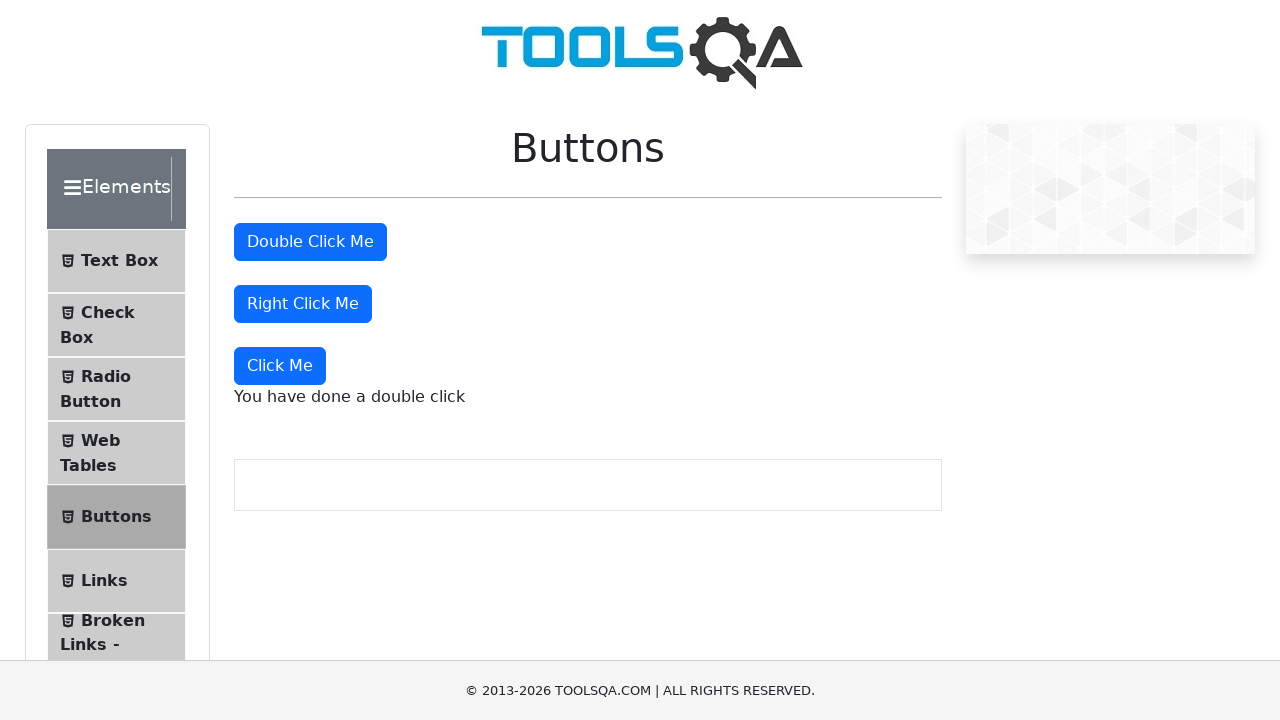

Double-click message appeared on the page
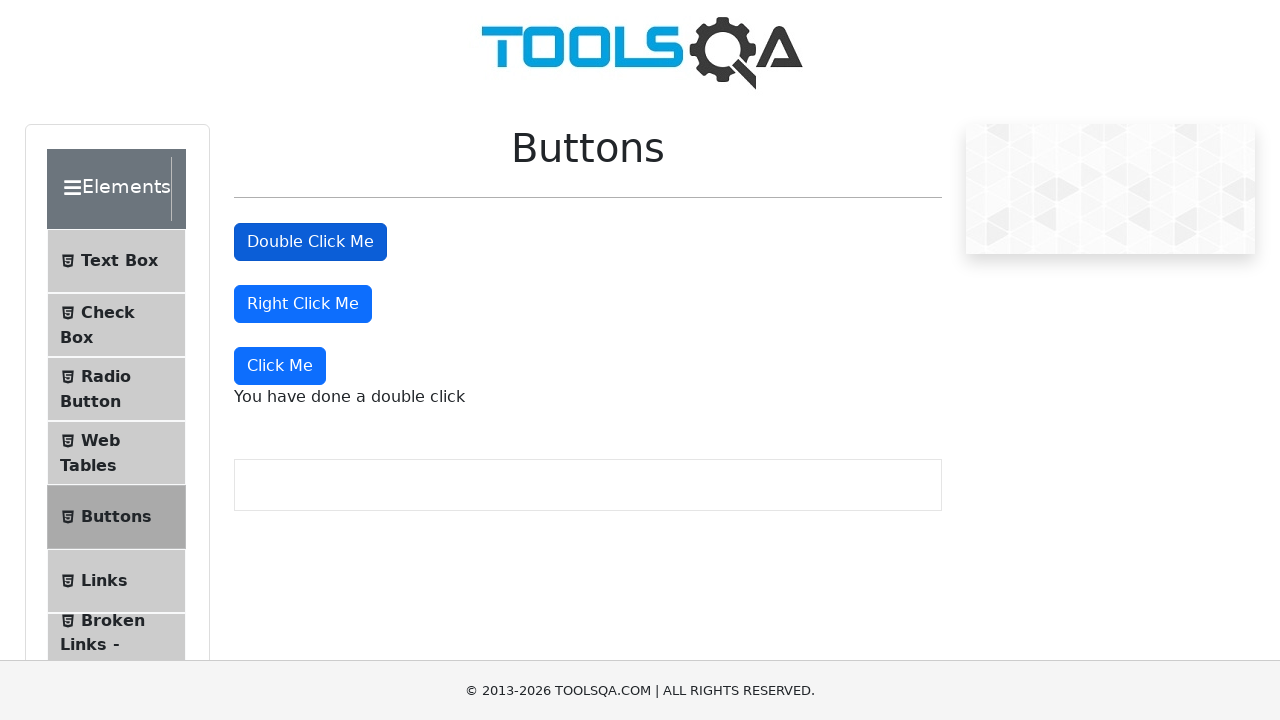

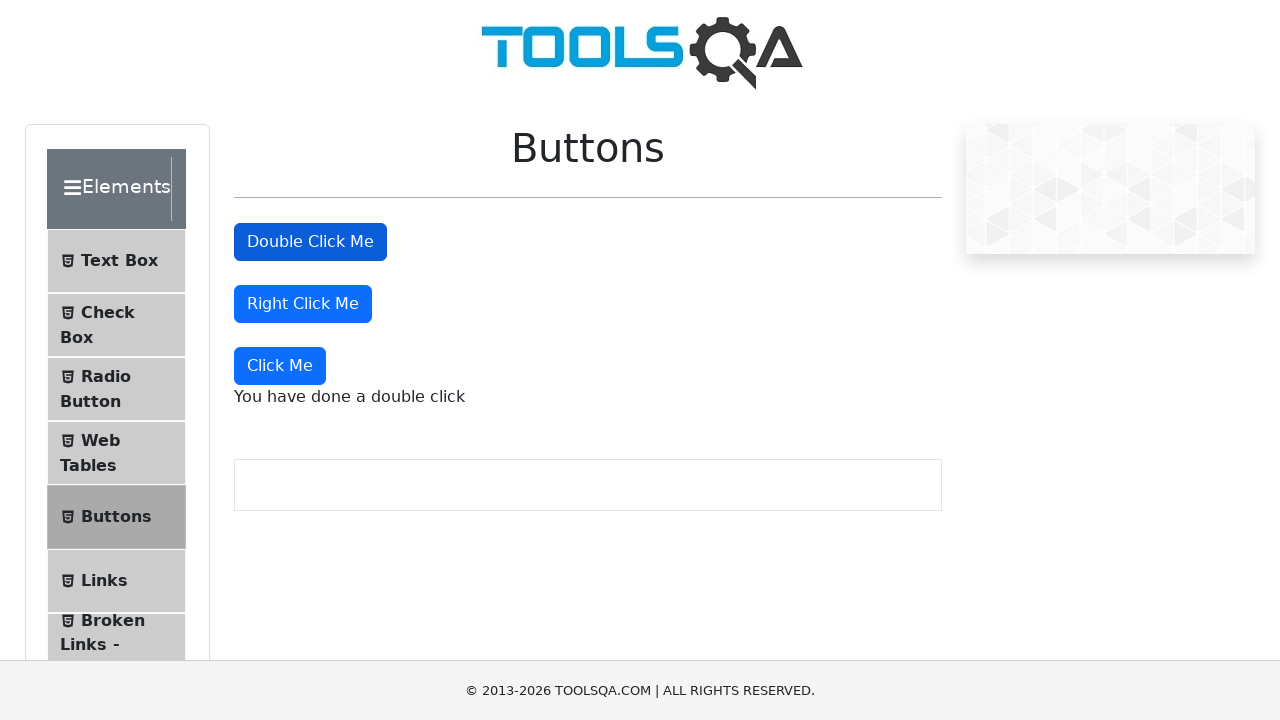